Tests a Shadow DOM assignment page by filling in email and username fields, clicking submit, and interacting with shadow DOM elements to verify content display

Starting URL: https://jatin99.github.io/ShadowDomAssignment/

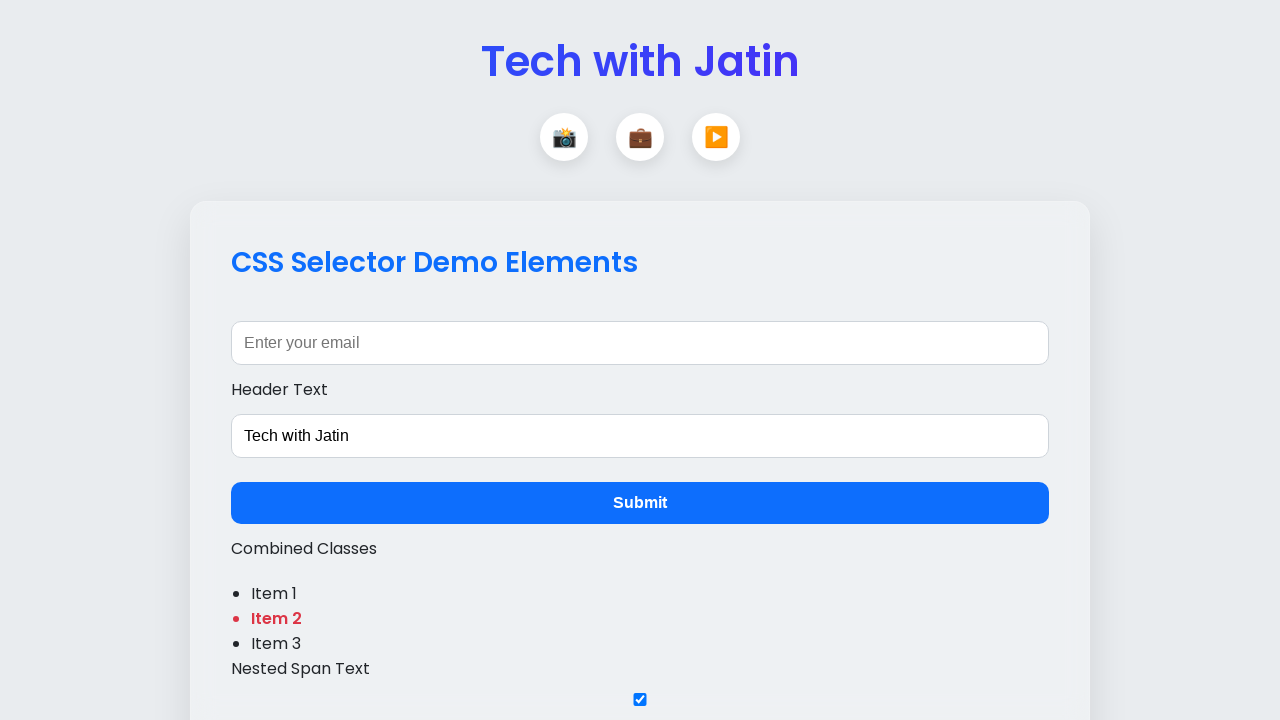

Filled email field with 'Ganesh.bs@foodhub.com' on input#email
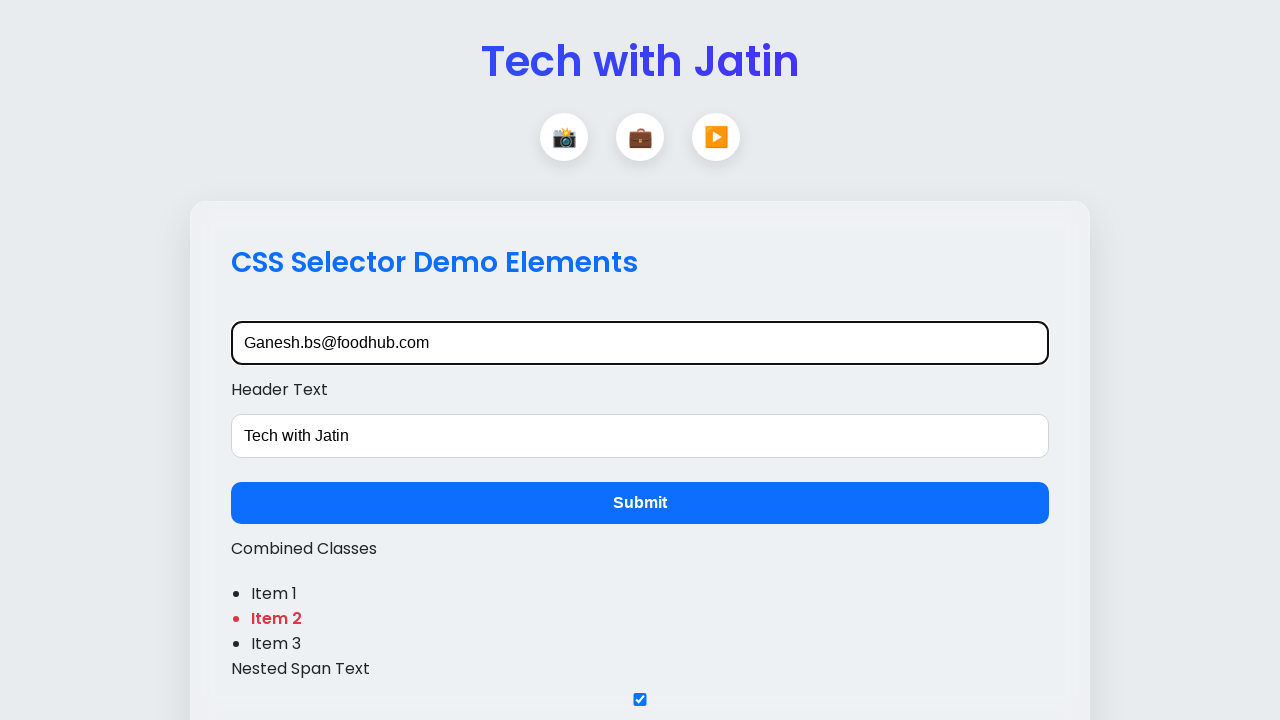

Filled username field with '007' on input[name='username']
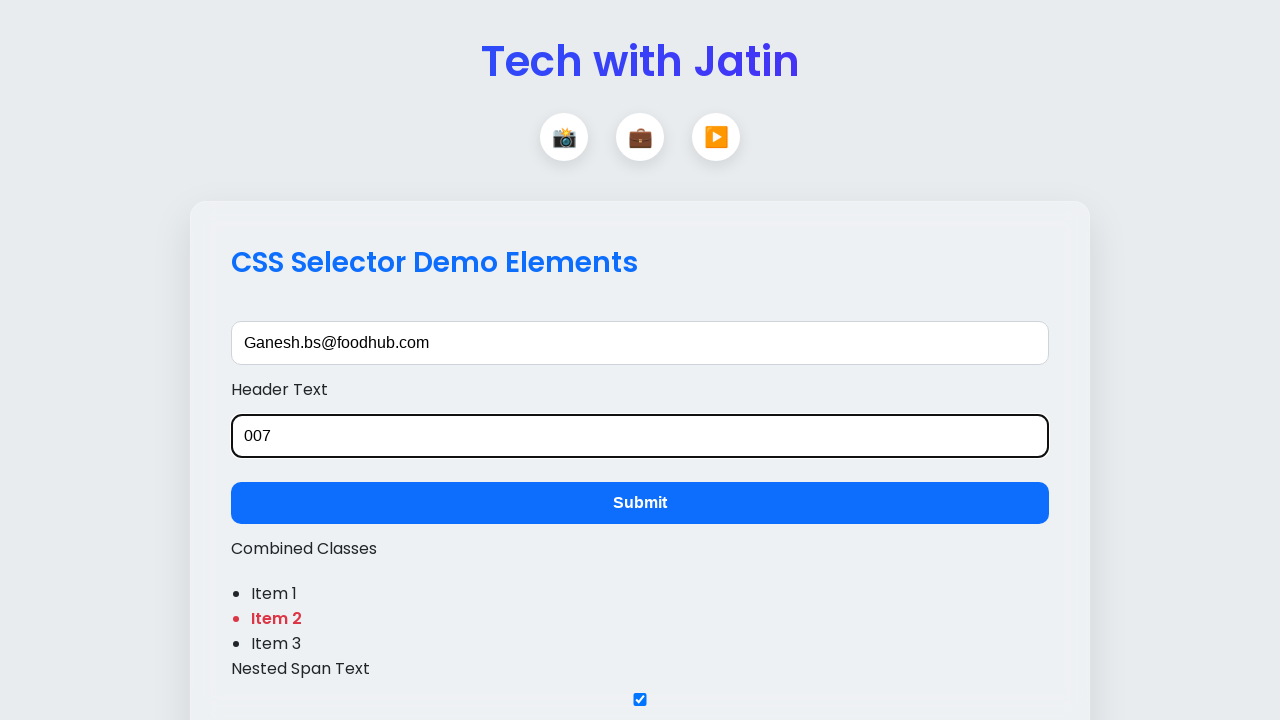

Clicked submit button at (640, 503) on button[type='submit']
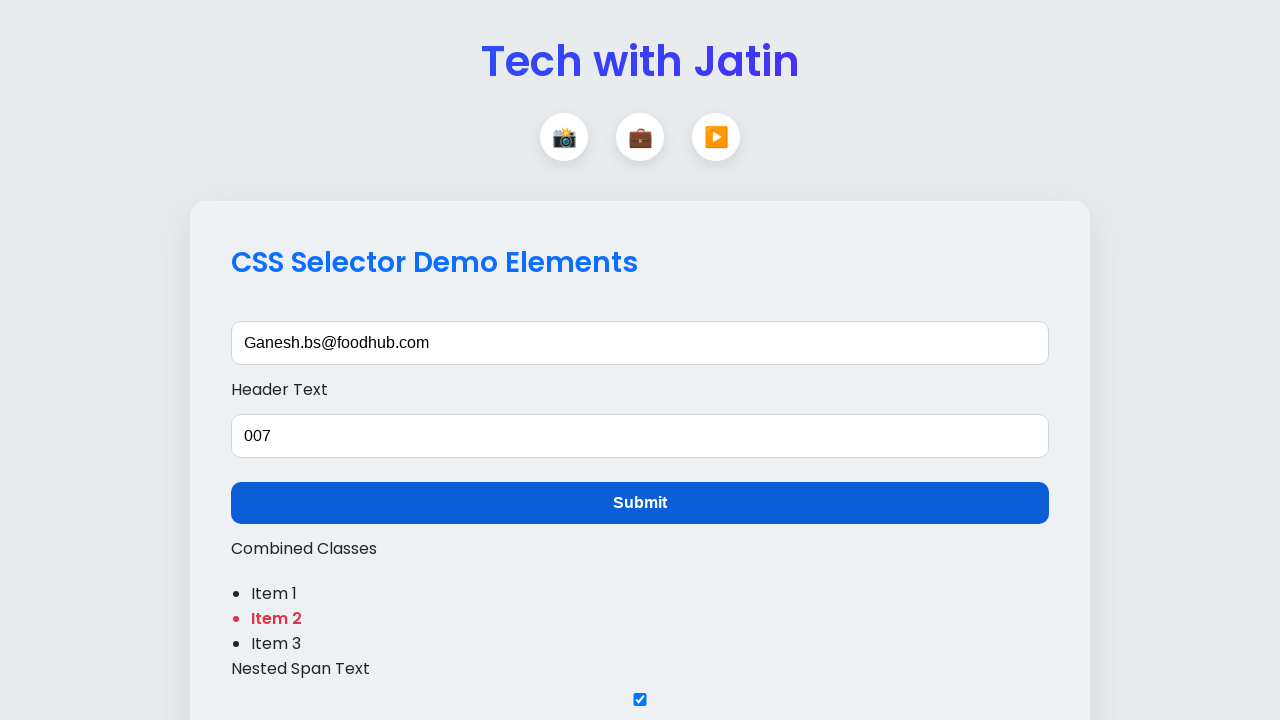

Main content div became visible
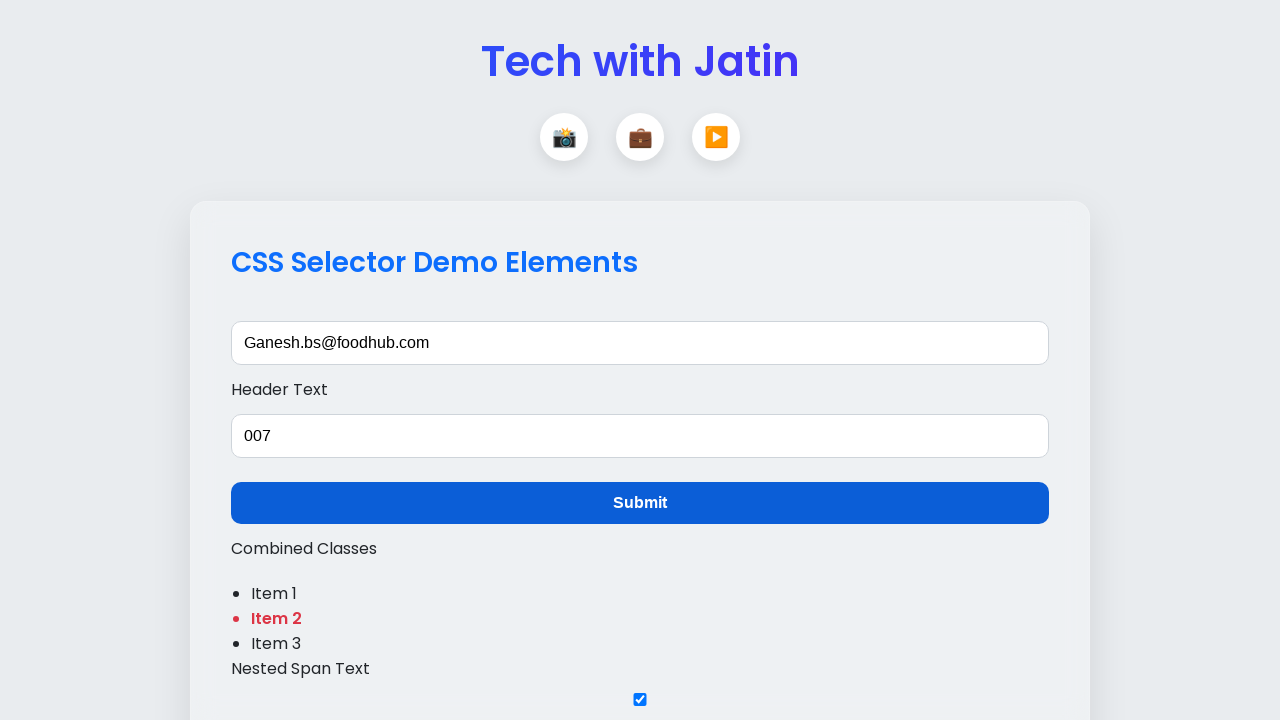

List items became visible
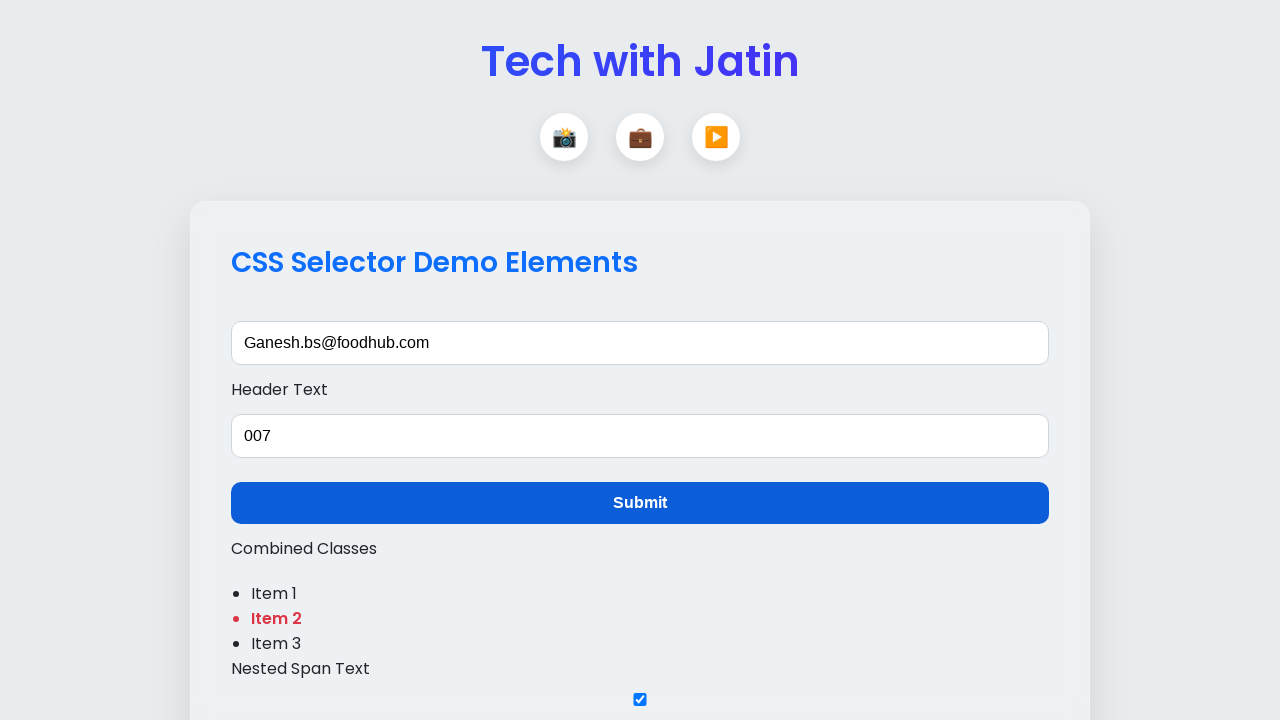

Located my-component shadow DOM host
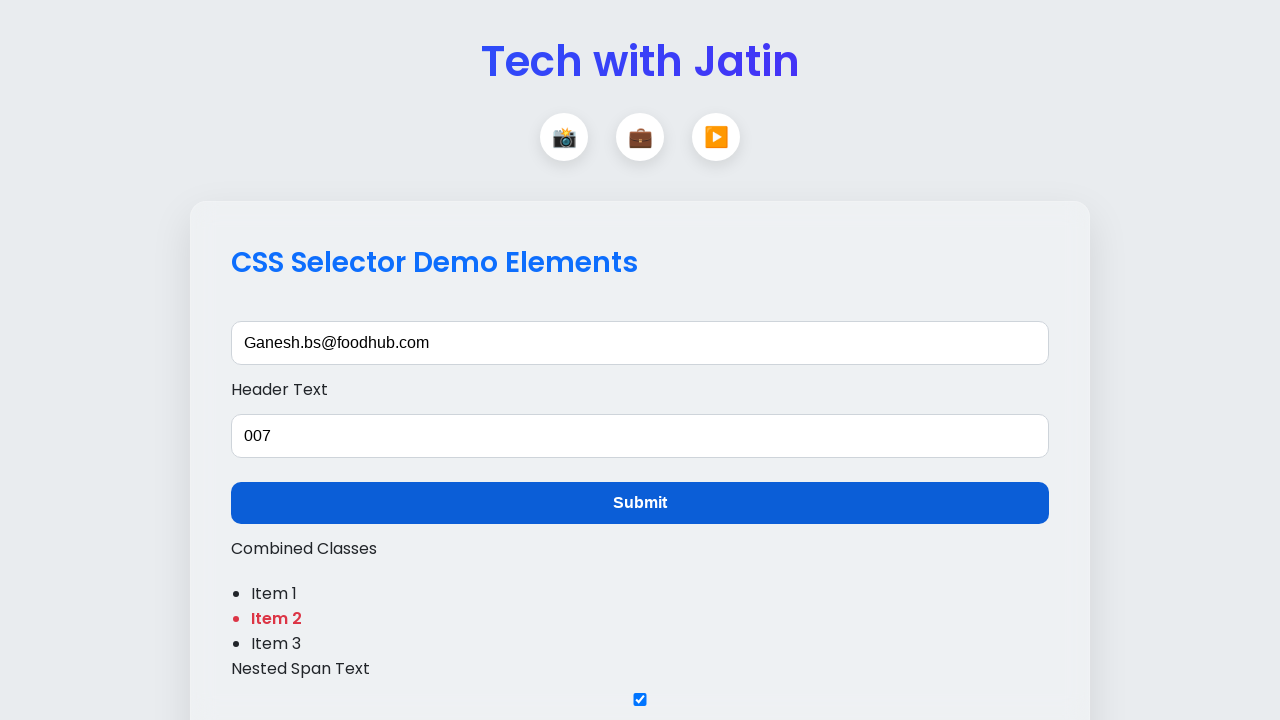

Located shadow DOM header element
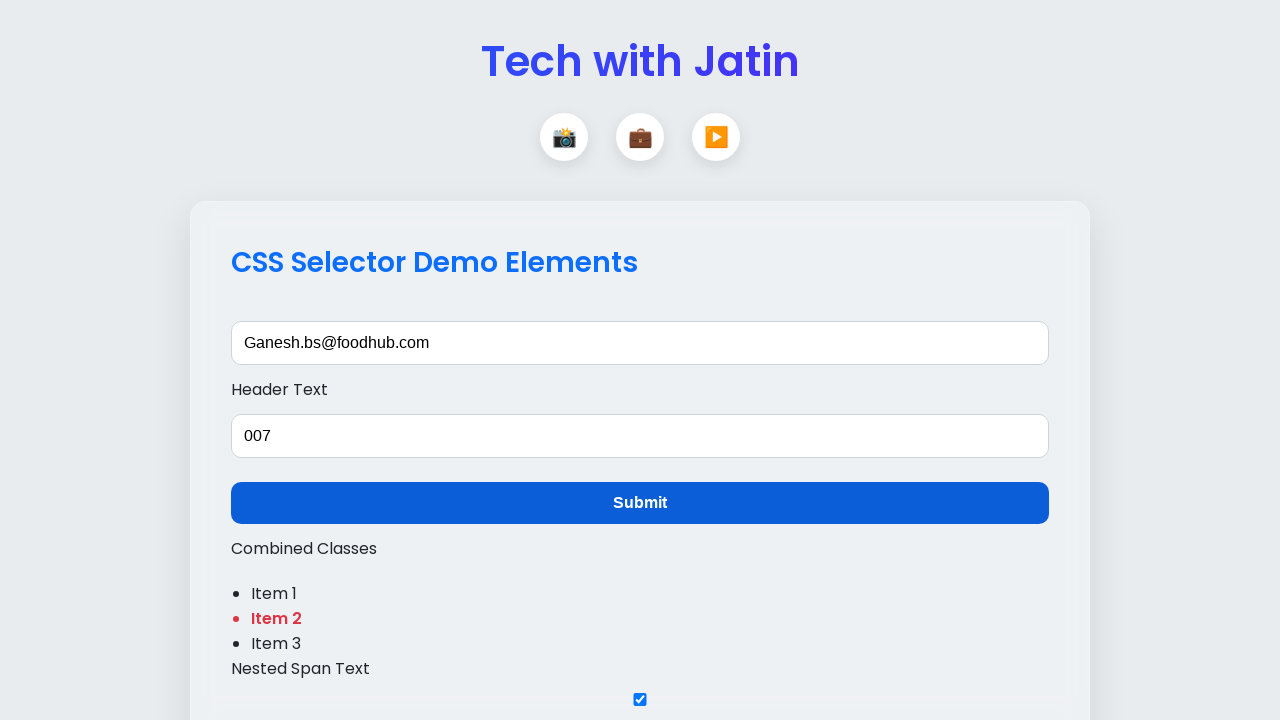

Shadow DOM header element became visible
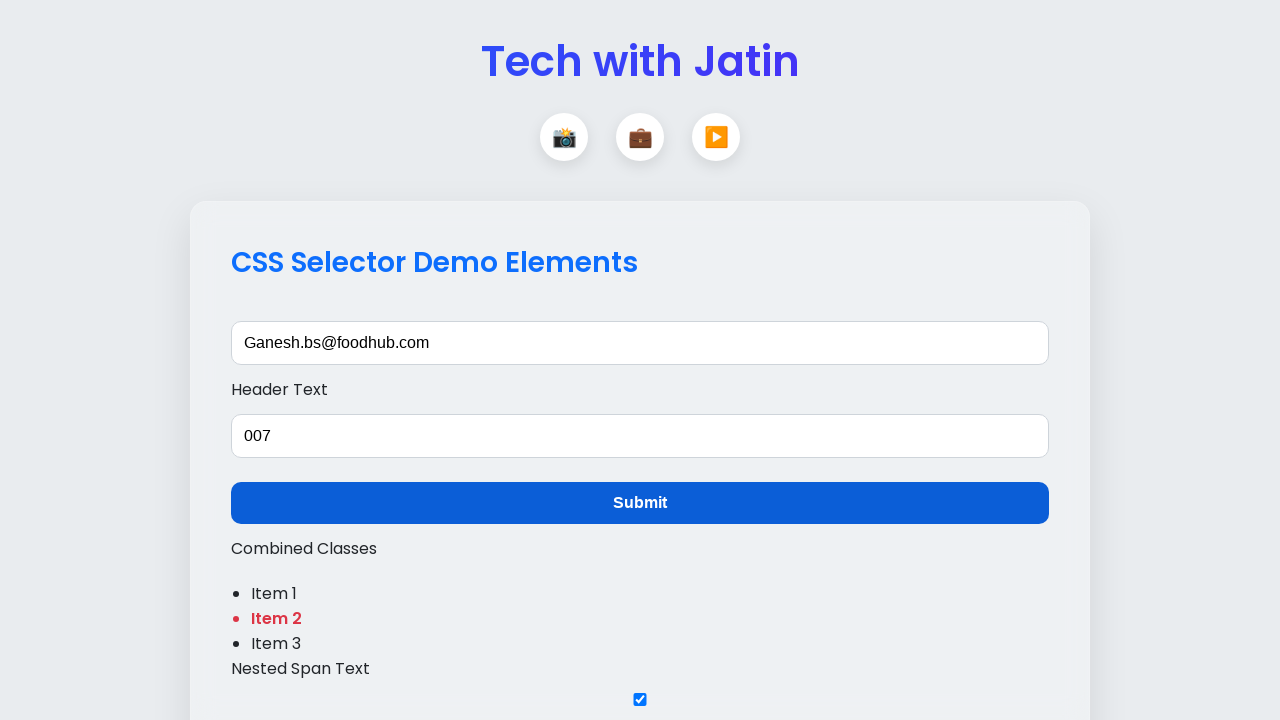

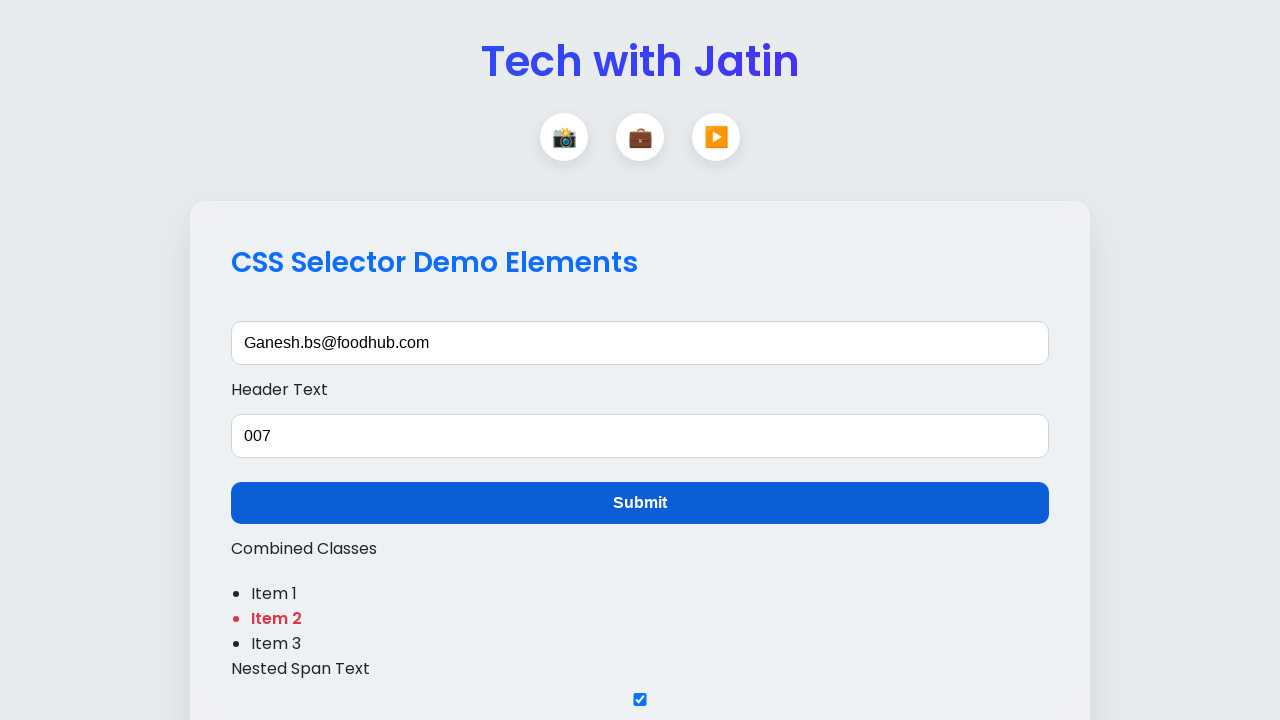